Demonstrates handling iframes by navigating to a webpage, switching to a frame by index, attempting to interact with an element inside the frame, and then switching back to the main content.

Starting URL: https://www.codoid.com

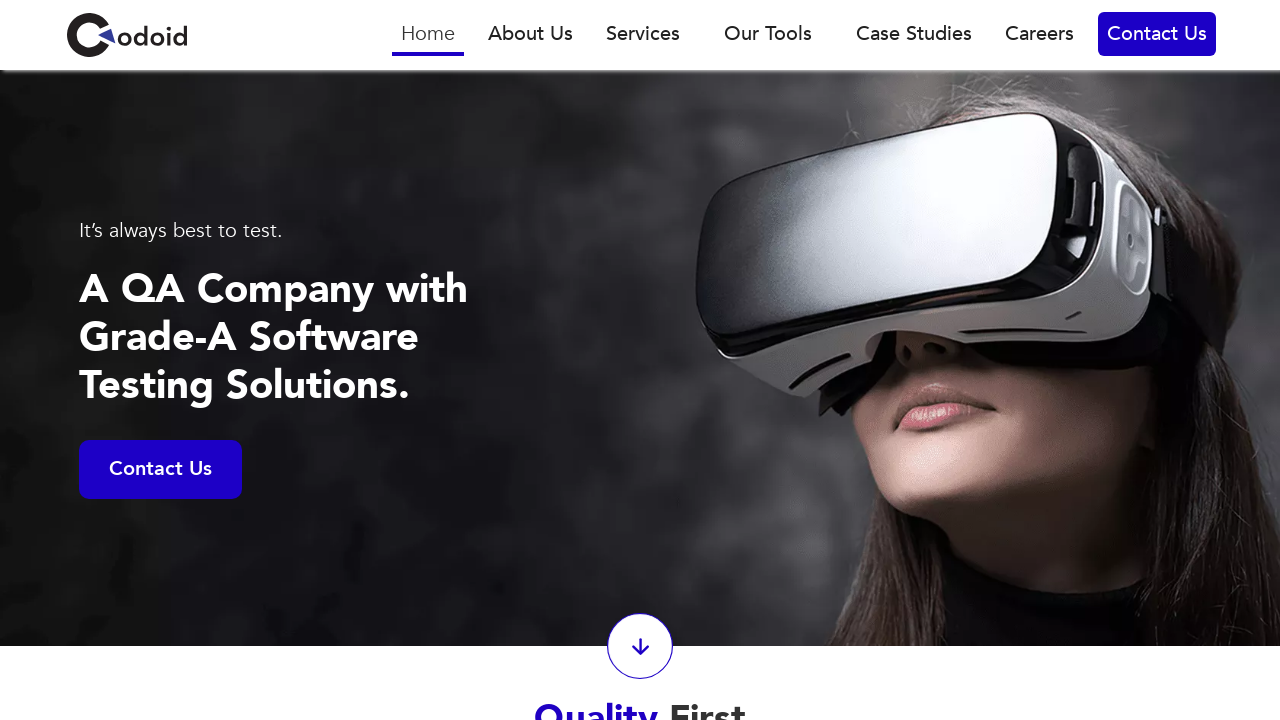

Retrieved all frames from the page
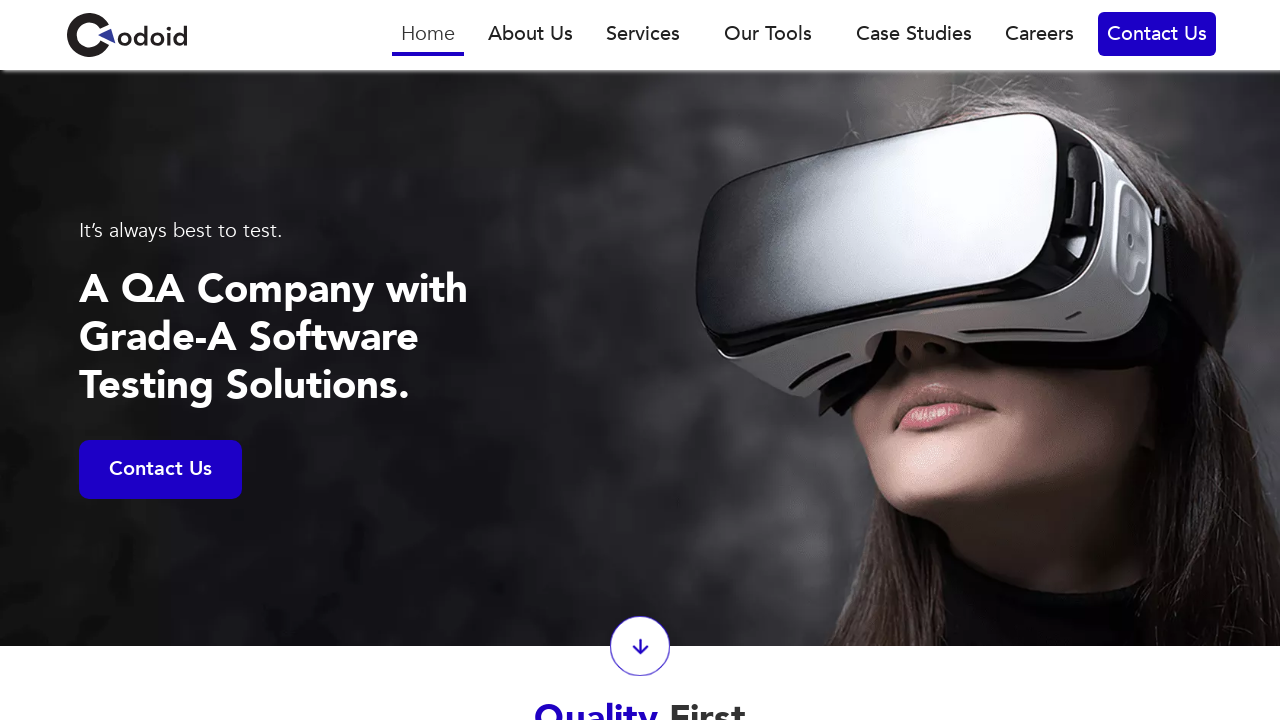

Switched to first child frame (index 1)
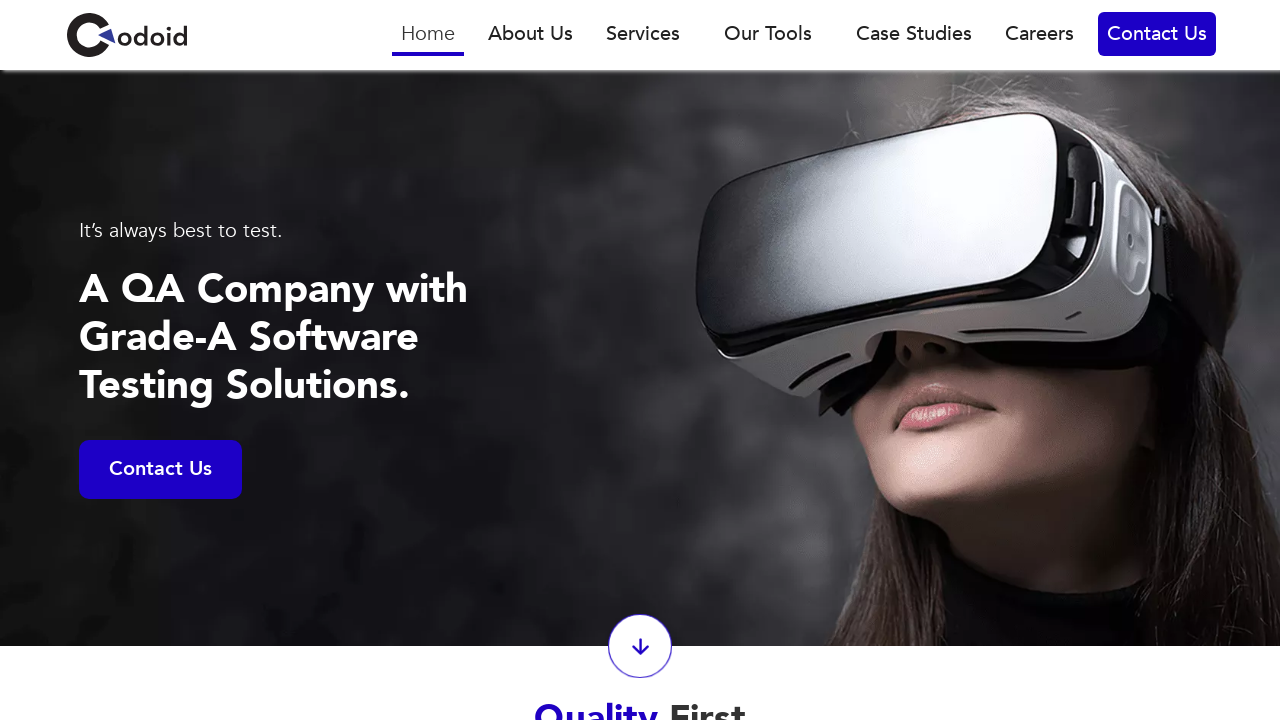

No clickable elements found in frame or interaction failed
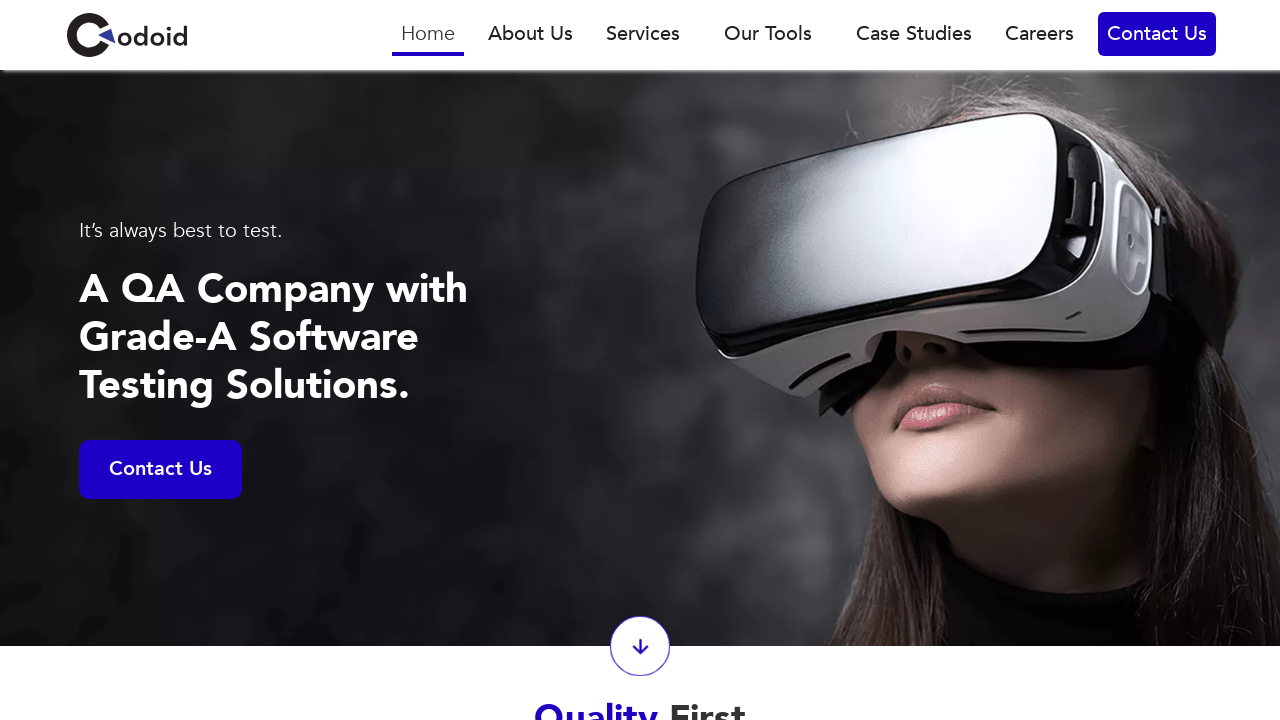

Switched back to main content and verified body element exists
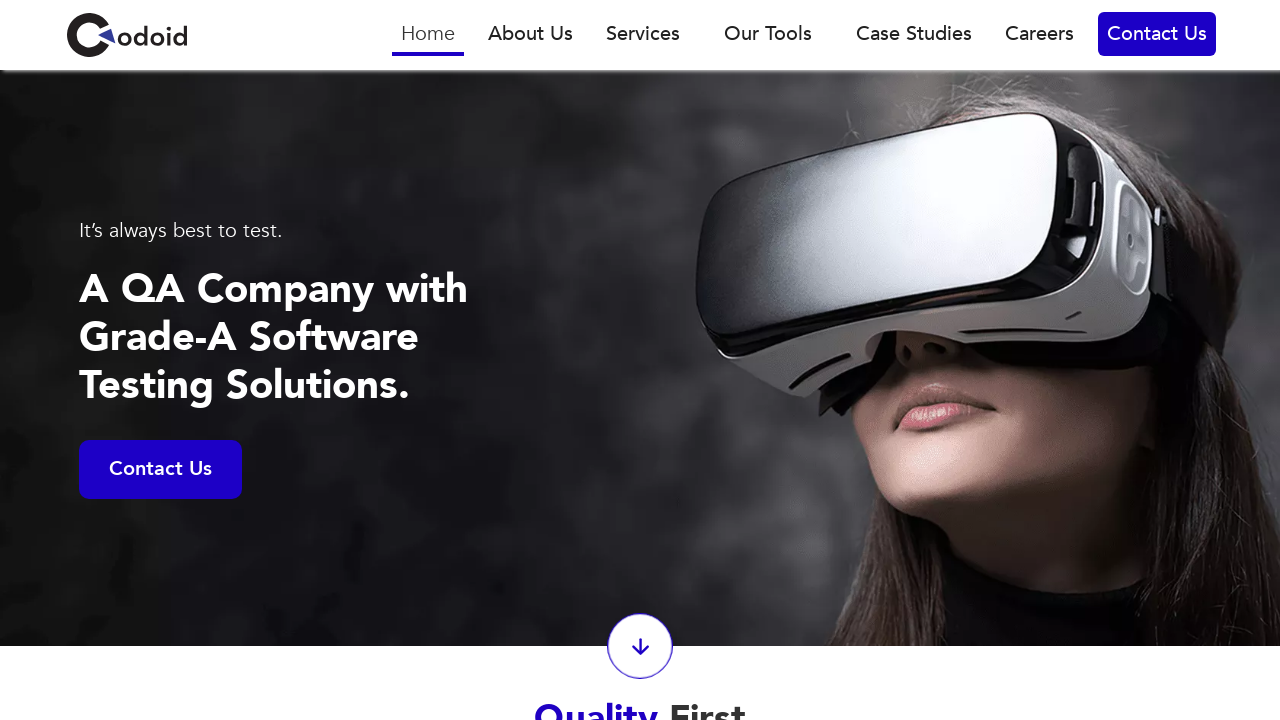

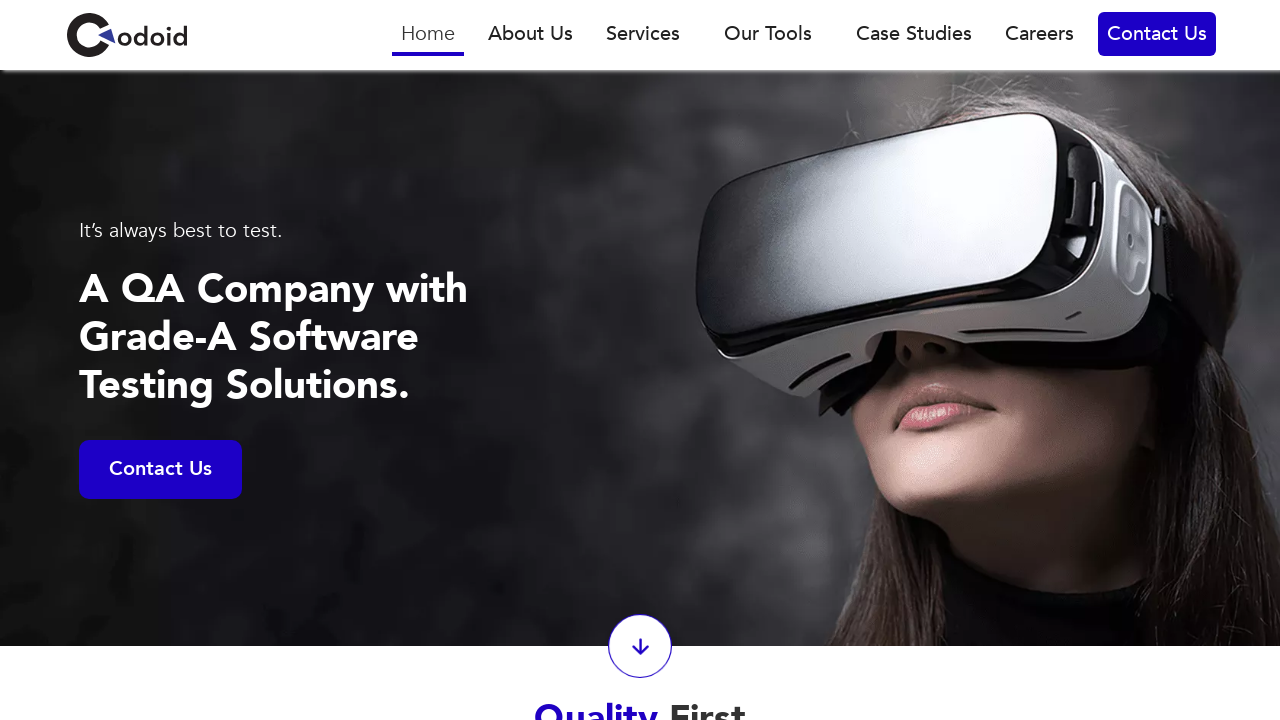